Tests file download functionality by clicking the download button on the DemoQA upload-download page

Starting URL: https://demoqa.com/upload-download

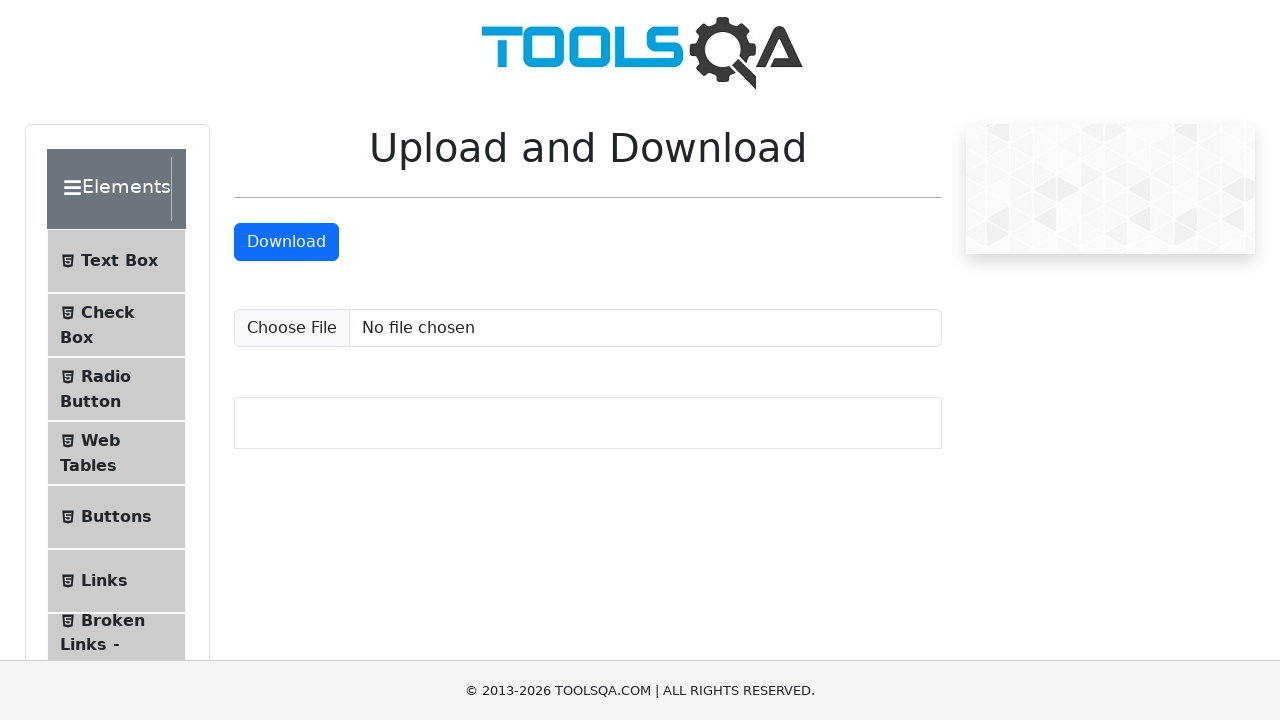

Navigated to DemoQA upload-download page
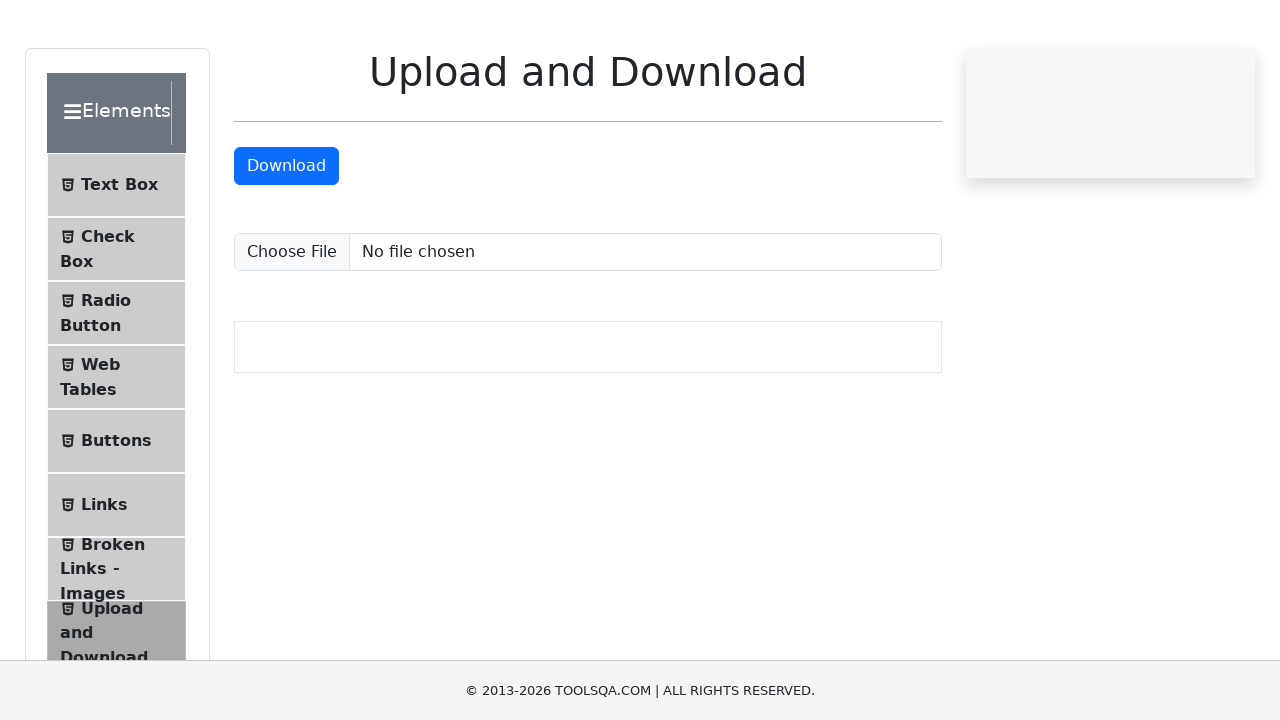

Clicked the download button to initiate file download at (286, 242) on #downloadButton
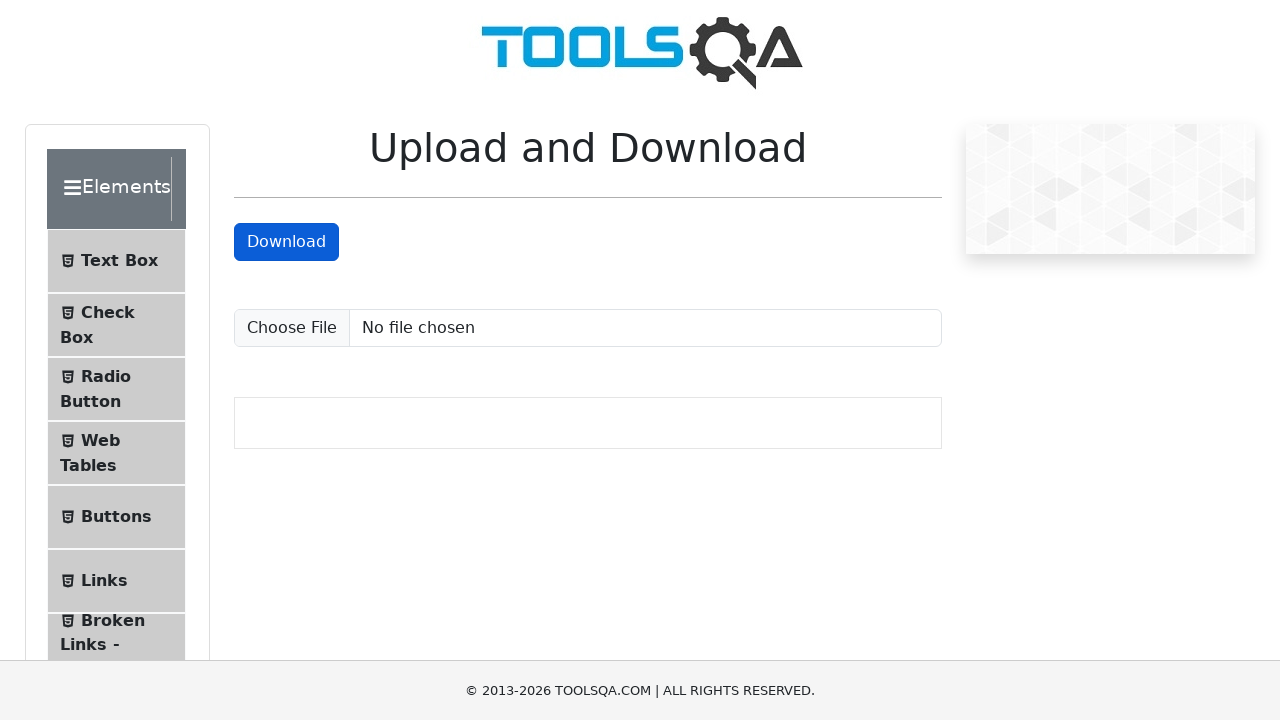

Waited for download to complete
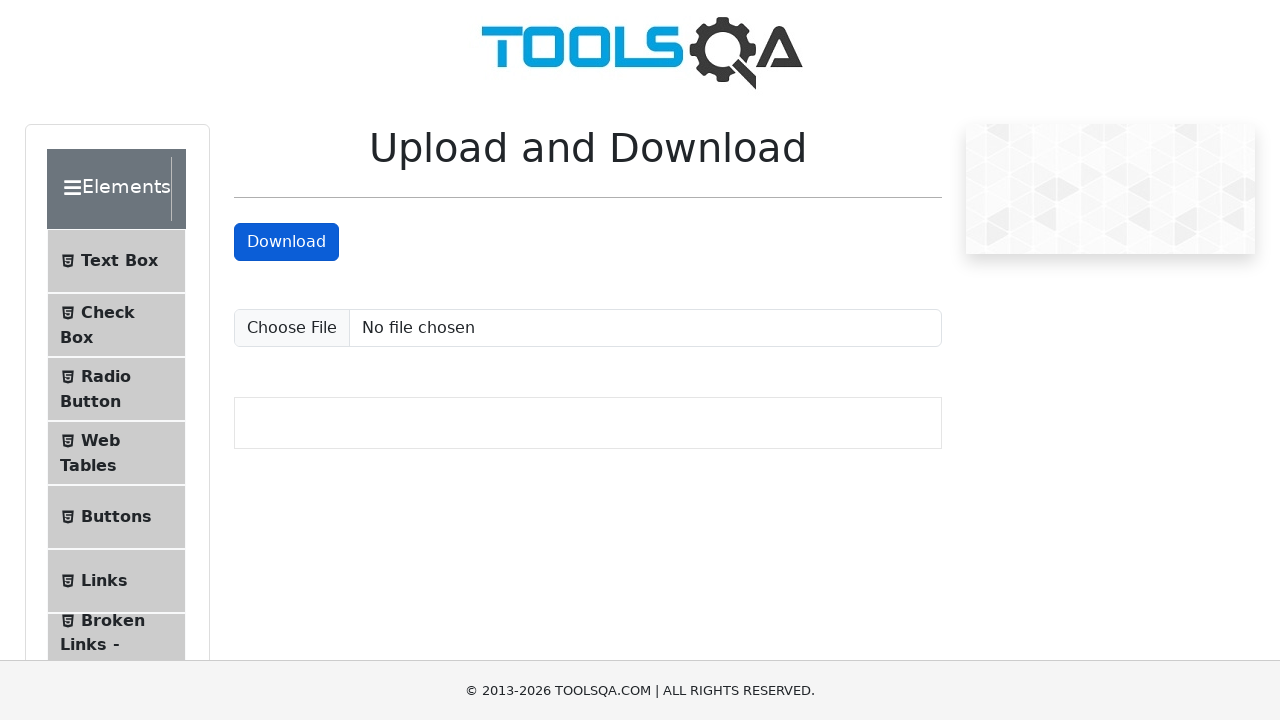

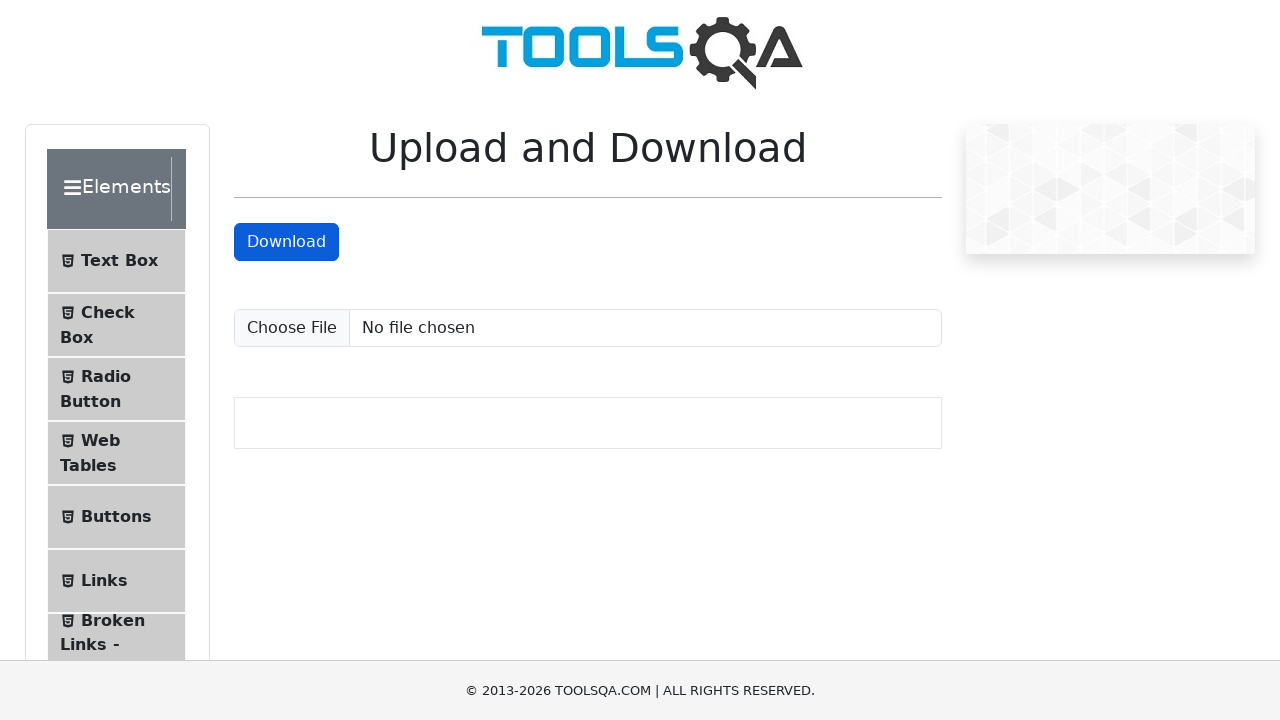